Tests checkout form validation by filling form fields and submitting

Starting URL: https://webshop-agil-testautomatiserare.netlify.app/checkout

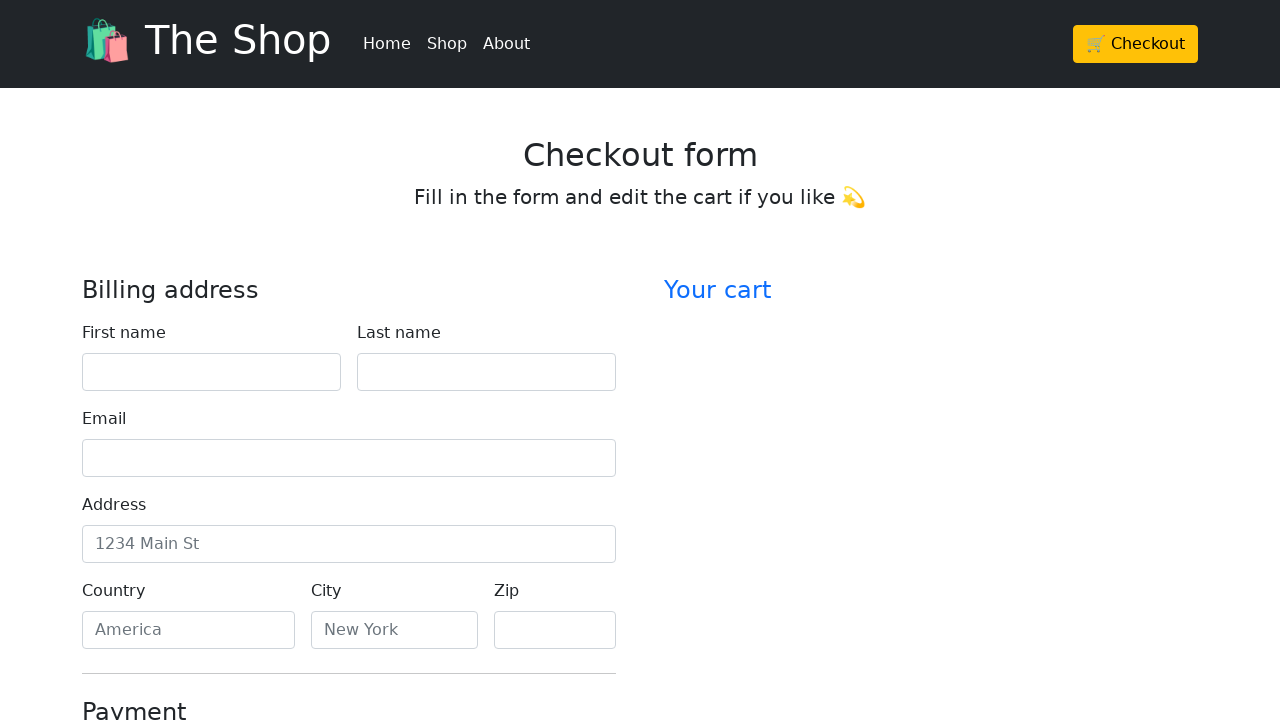

Filled first name field with 'John' on #firstName
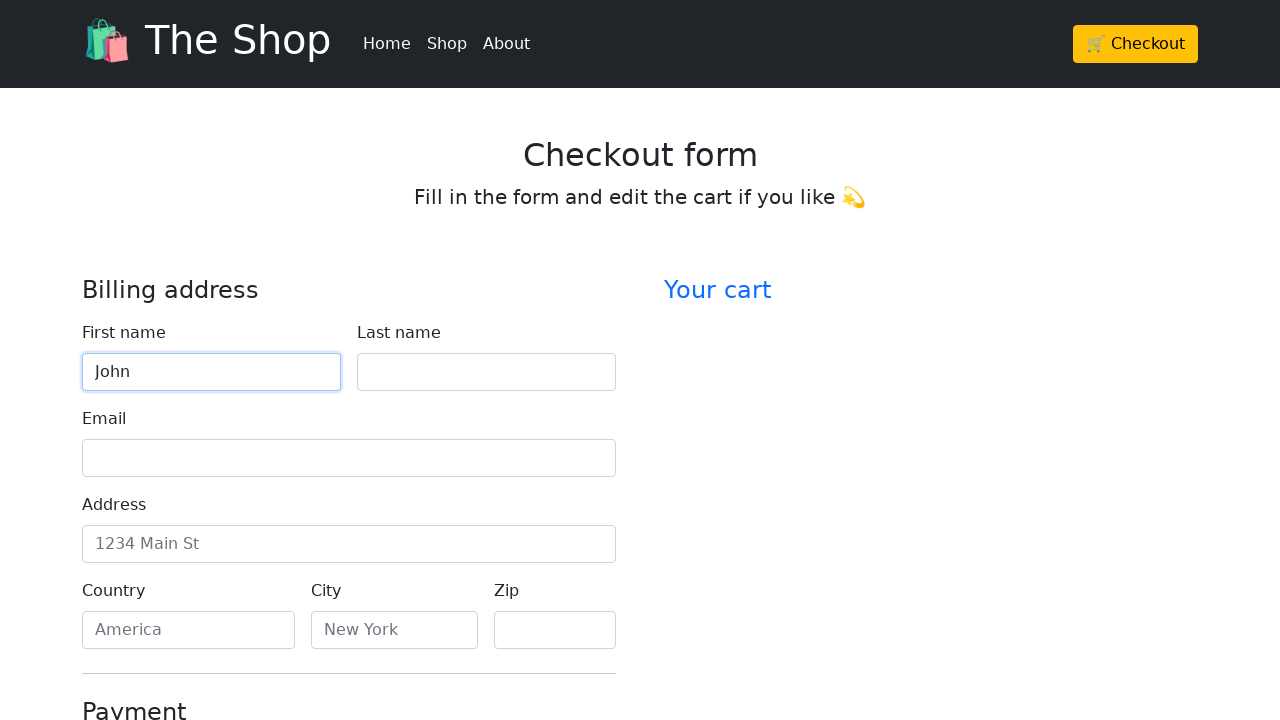

Filled last name field with 'Doe' on #lastName
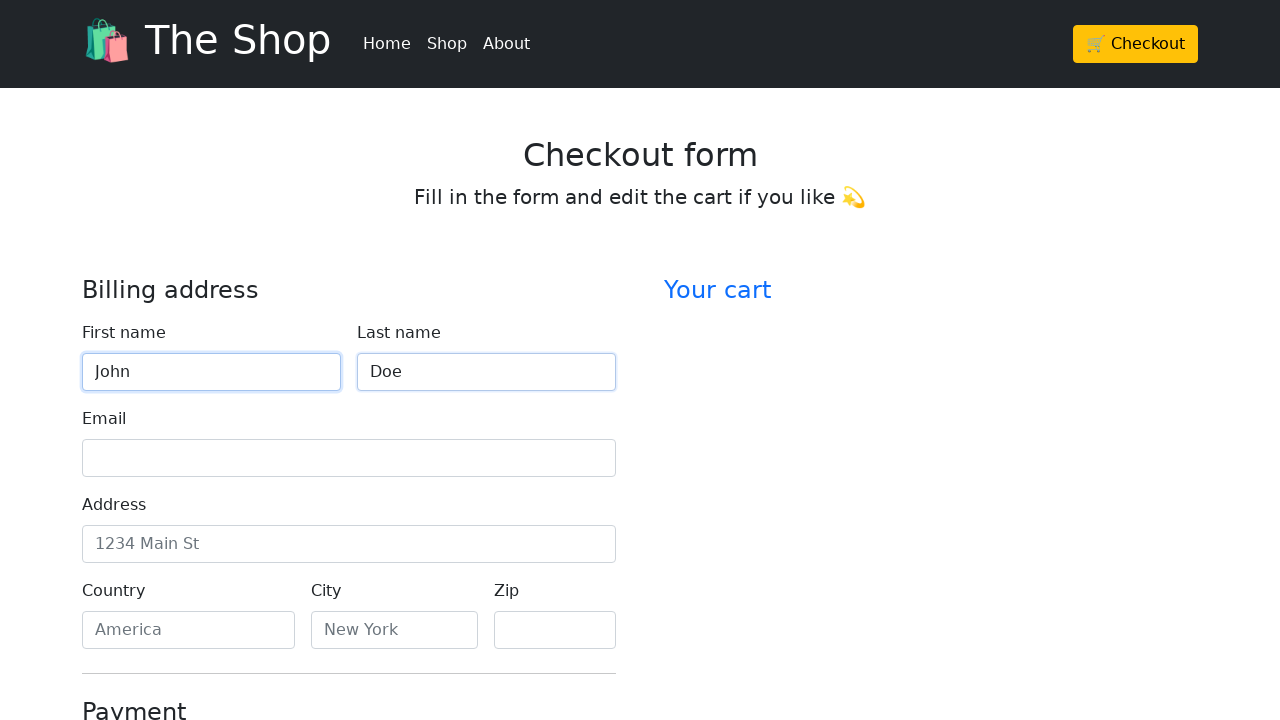

Filled email field with 'john.doe@example.com' on #email
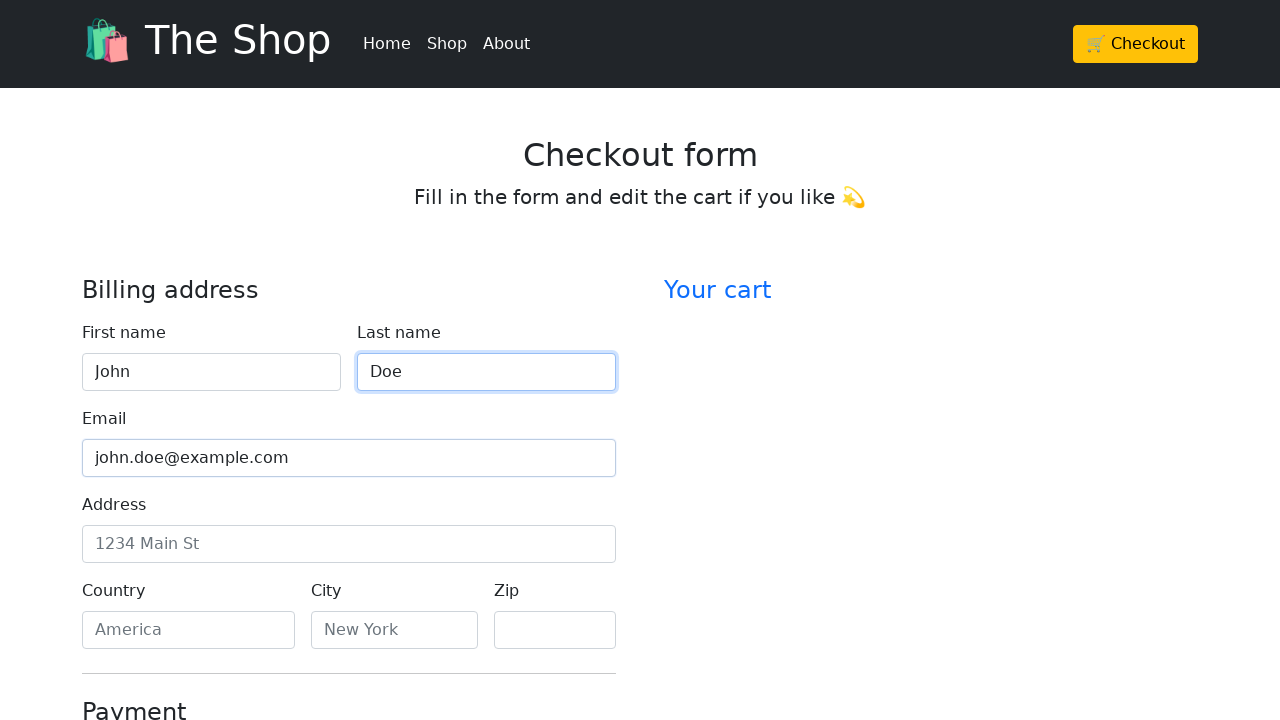

Filled address field with '123 Main Street' on #address
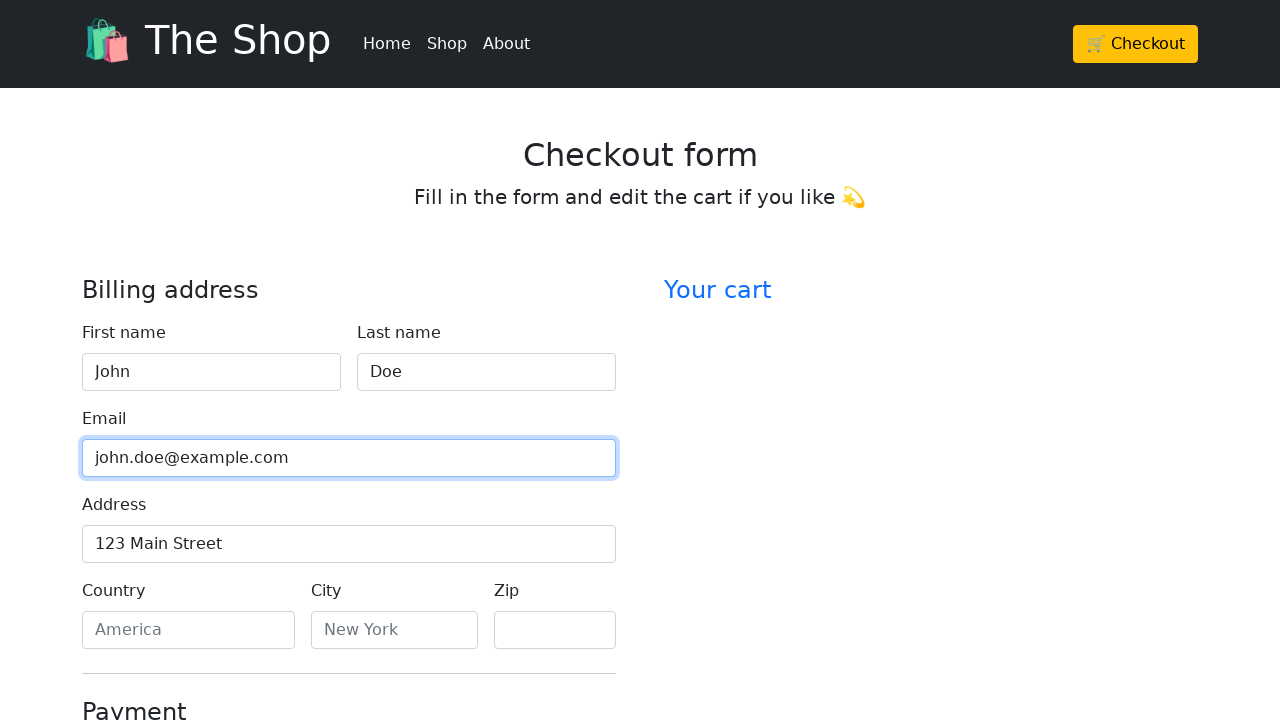

Filled country field with 'Sweden' on #country
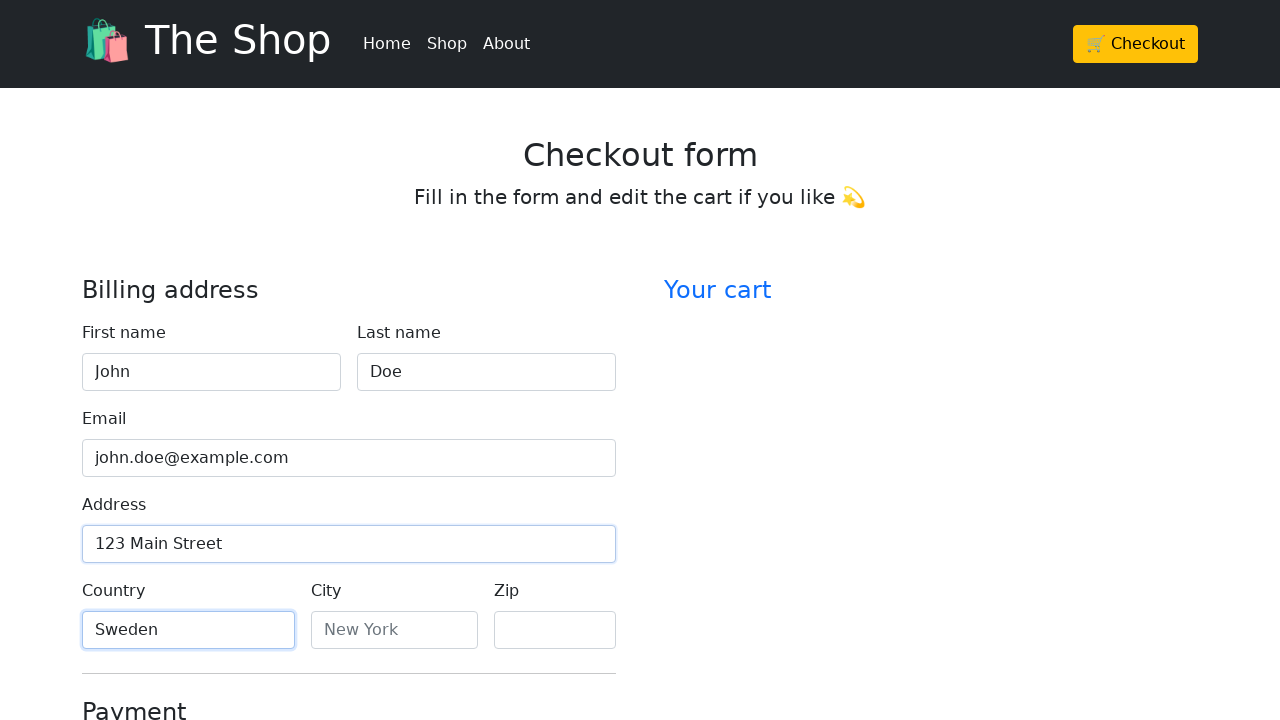

Filled city field with 'Stockholm' on #city
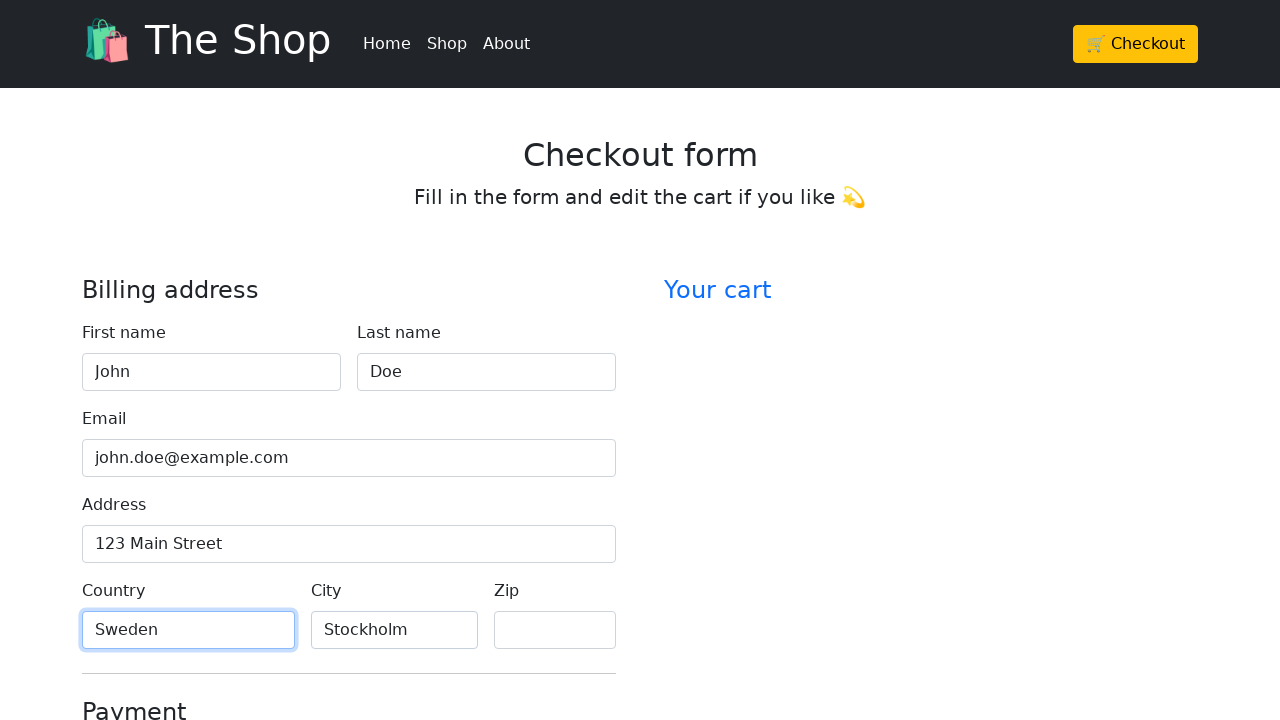

Filled zip code field with '12345' on #zip
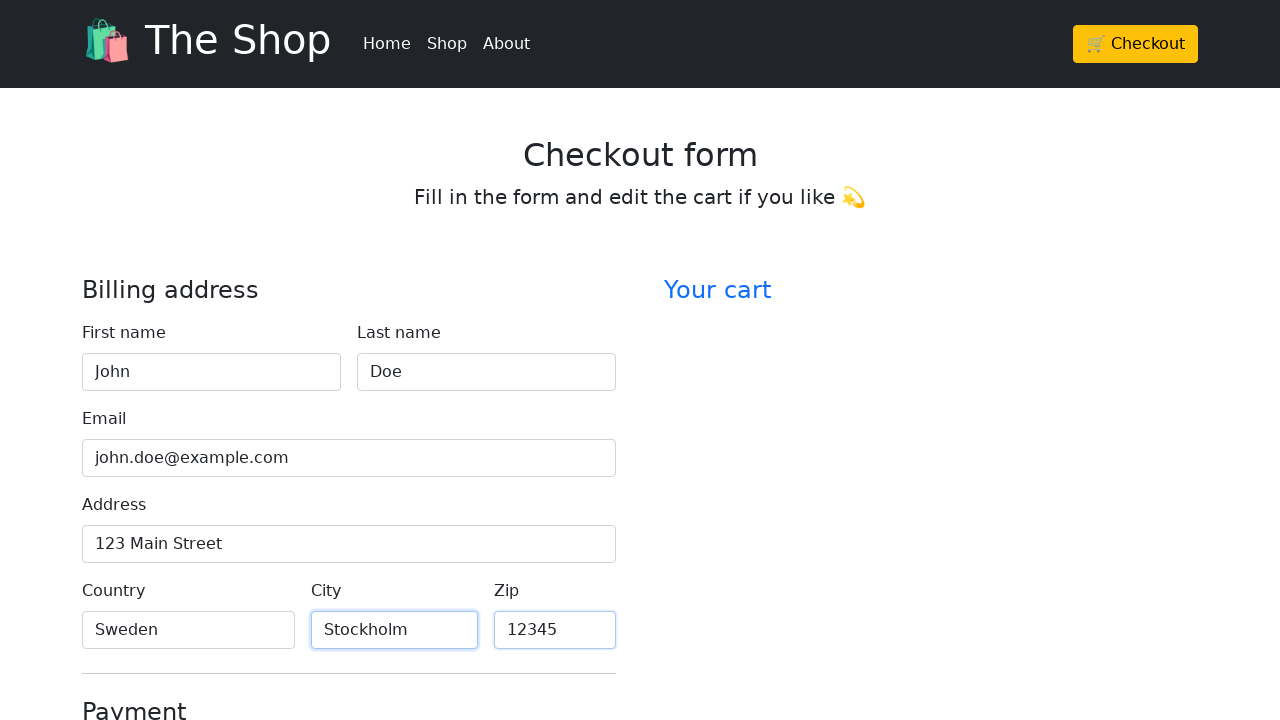

Clicked 'Continue to checkout' button to submit form at (349, 575) on xpath=//button[contains(text(), 'Continue to checkout')]
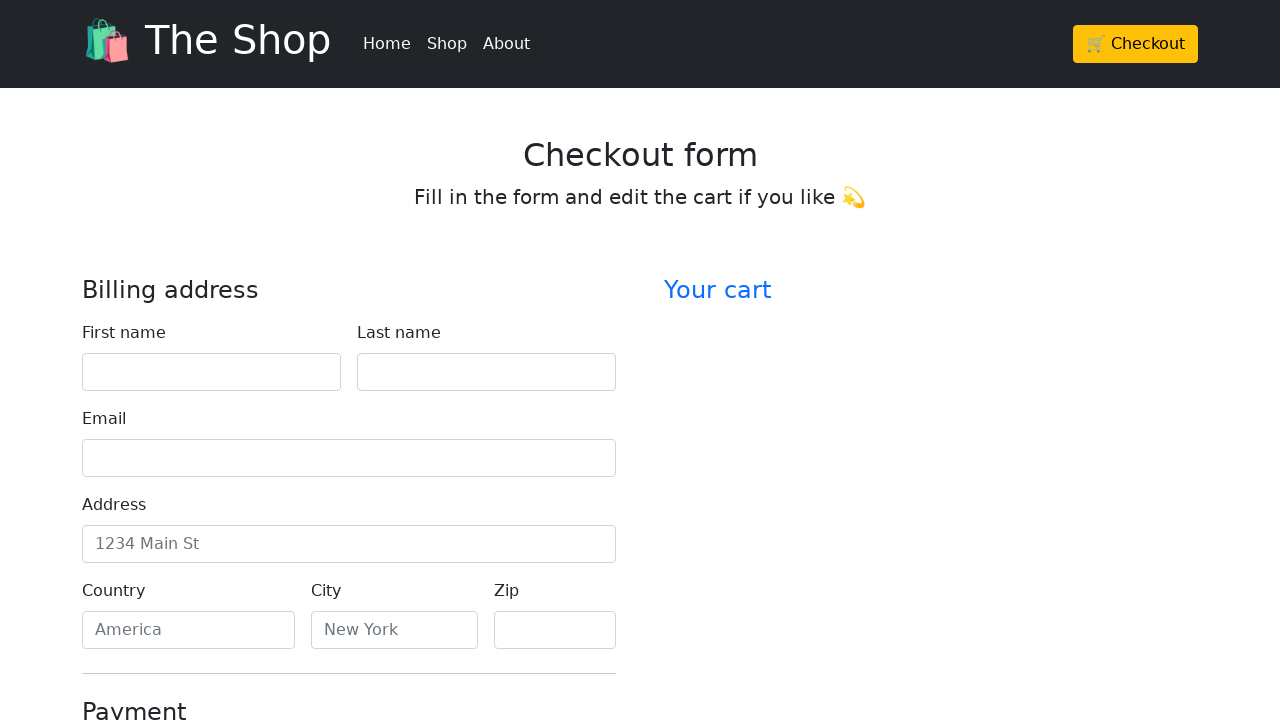

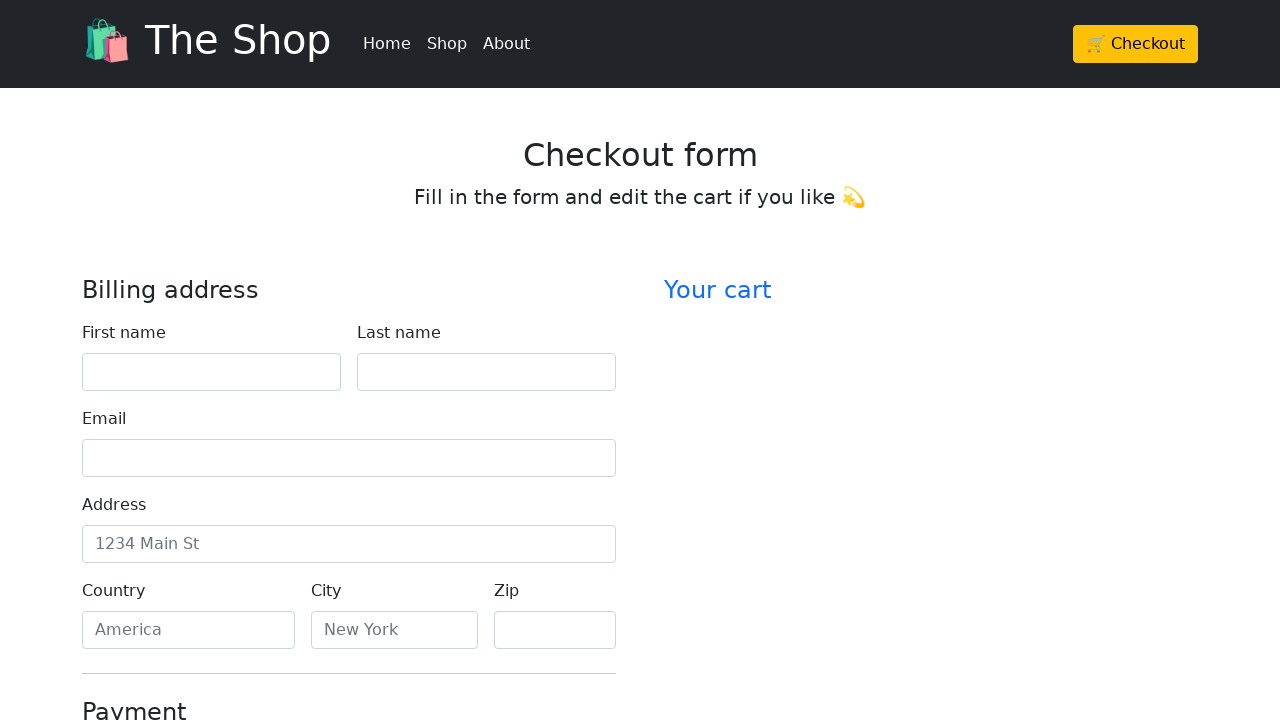